Tests drag and drop functionality on jQuery UI demo page by switching to an iframe and dragging an element onto a drop target

Starting URL: https://jqueryui.com/droppable/

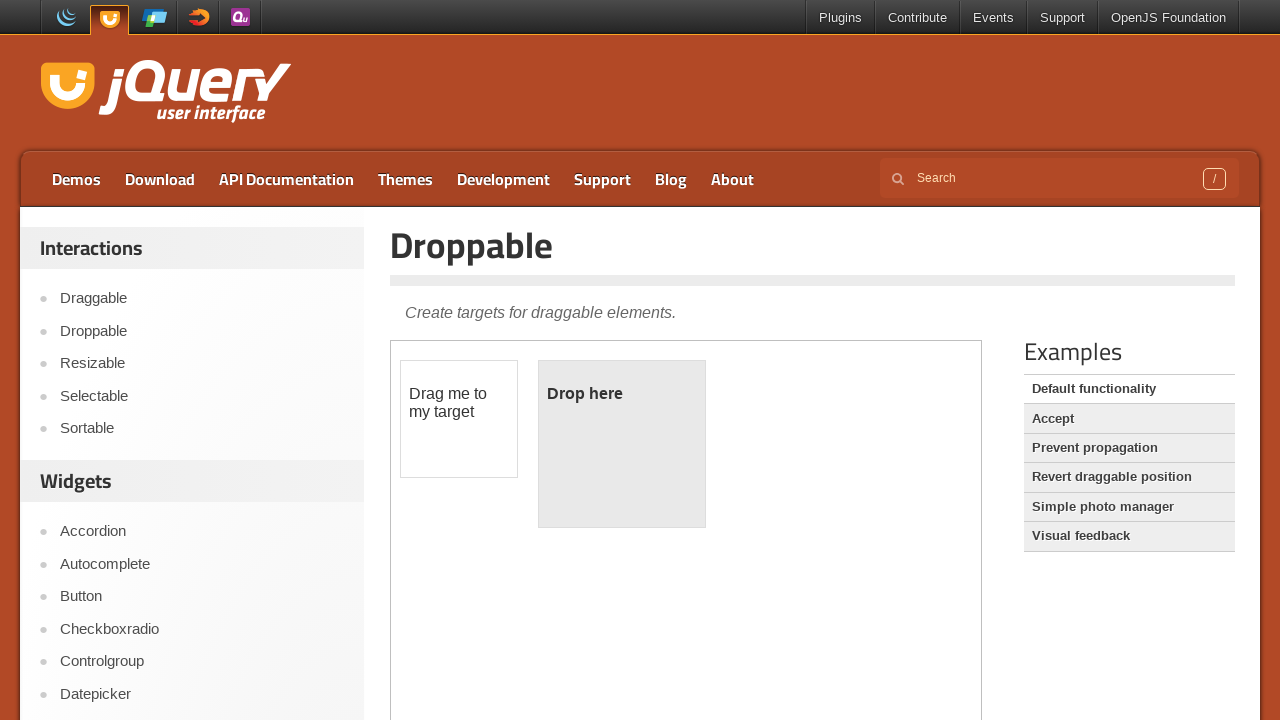

Located the demo iframe for jQuery UI droppable test
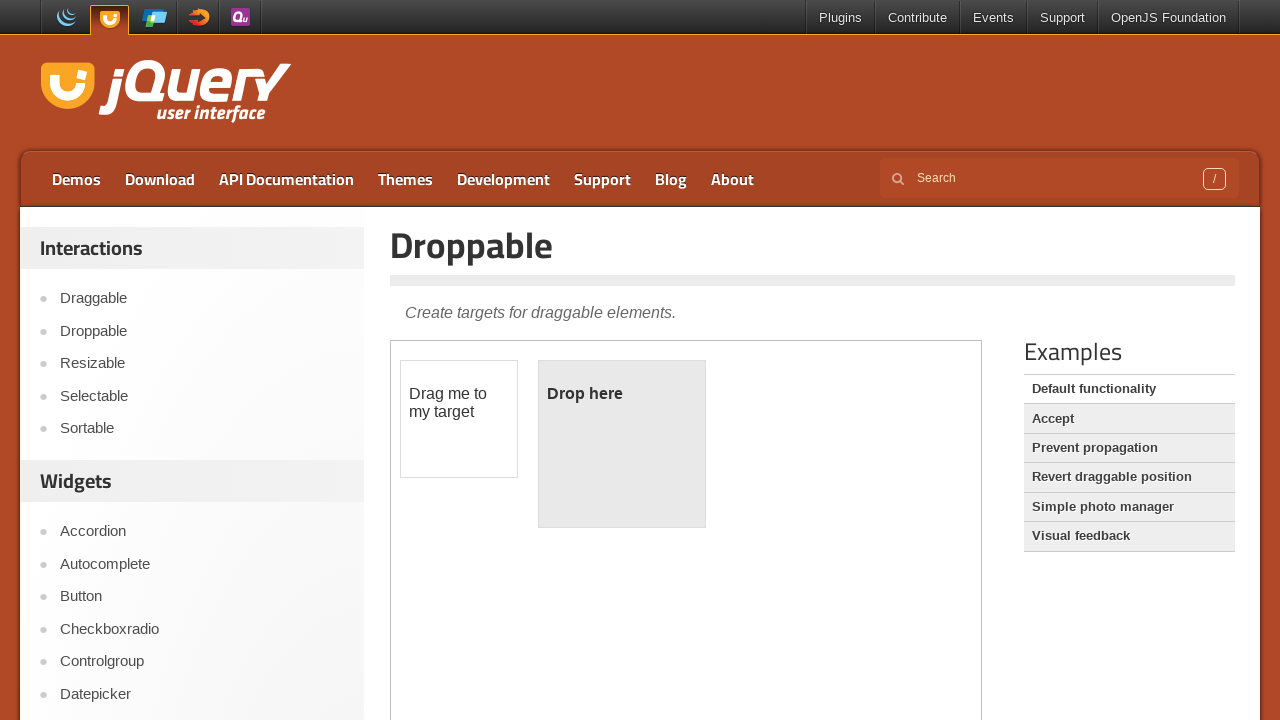

Located the draggable element within the iframe
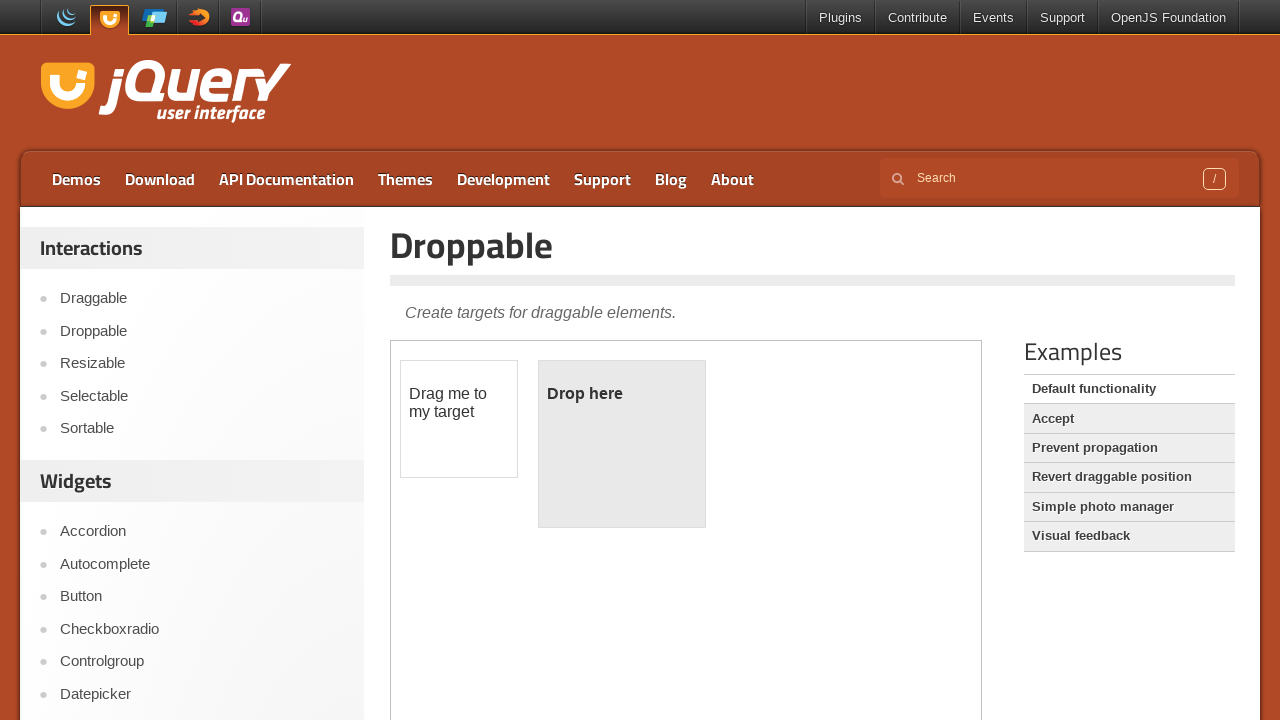

Located the droppable target element within the iframe
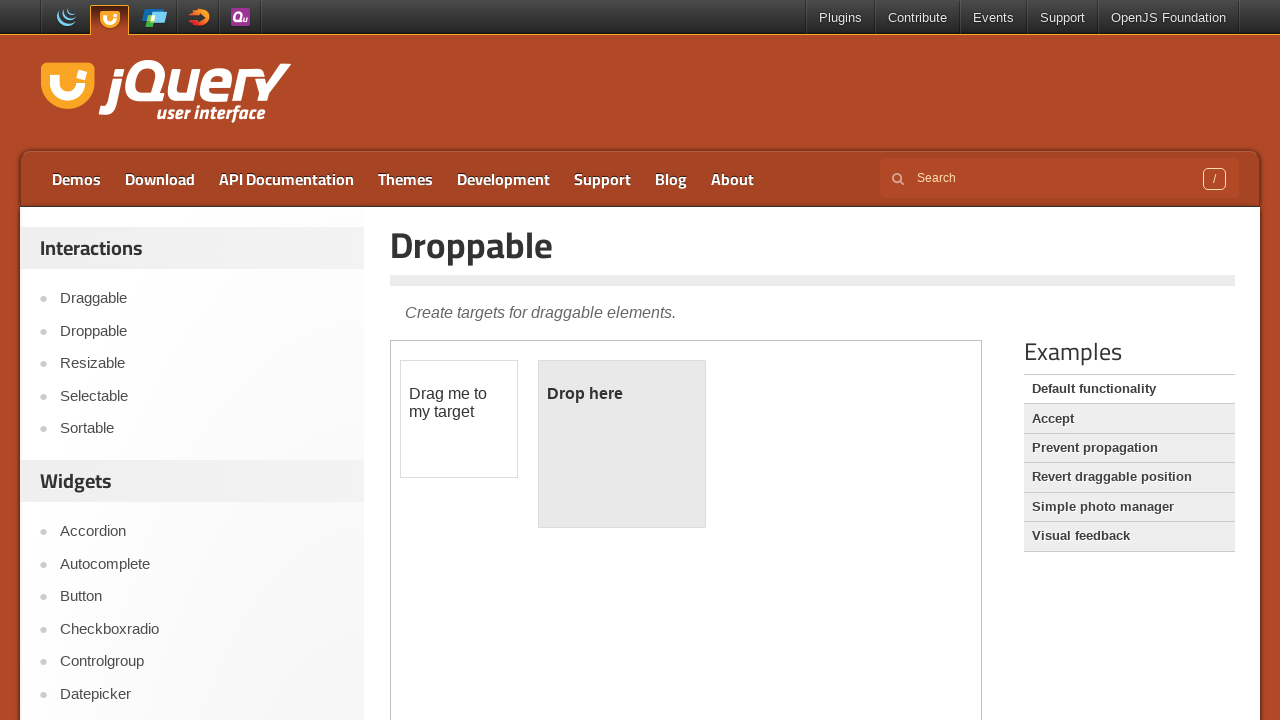

Dragged the draggable element onto the droppable target at (622, 444)
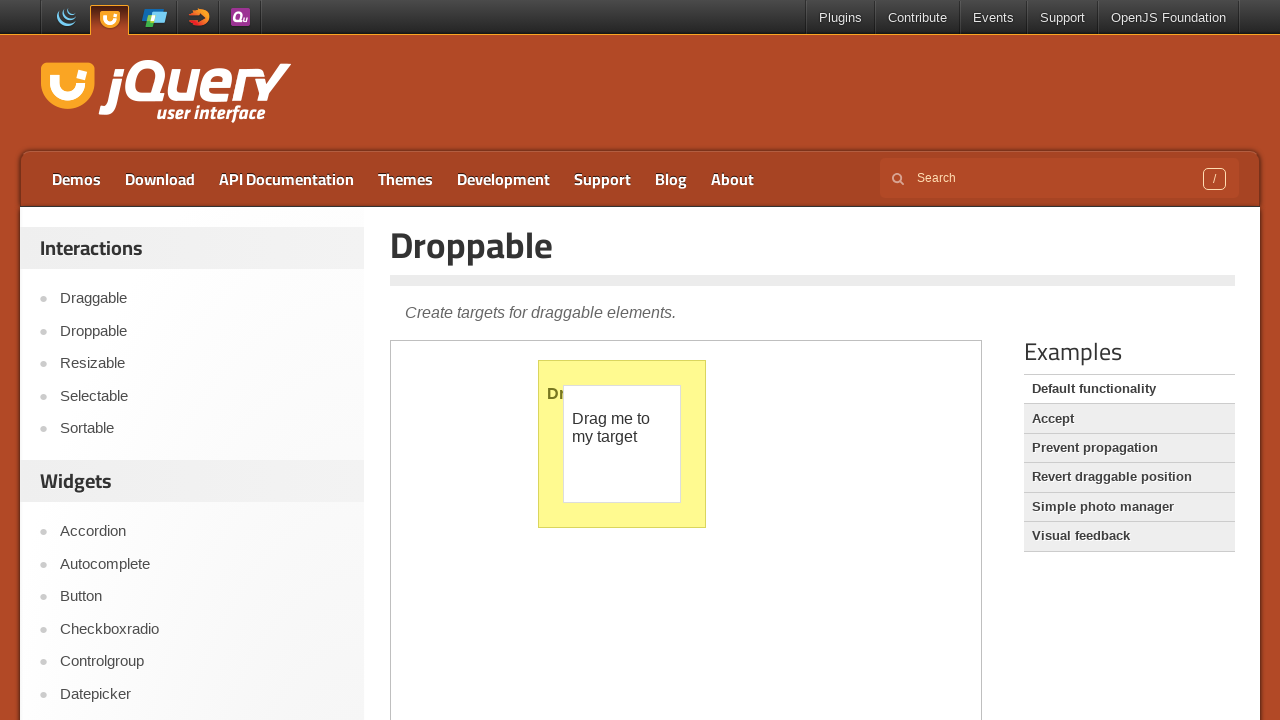

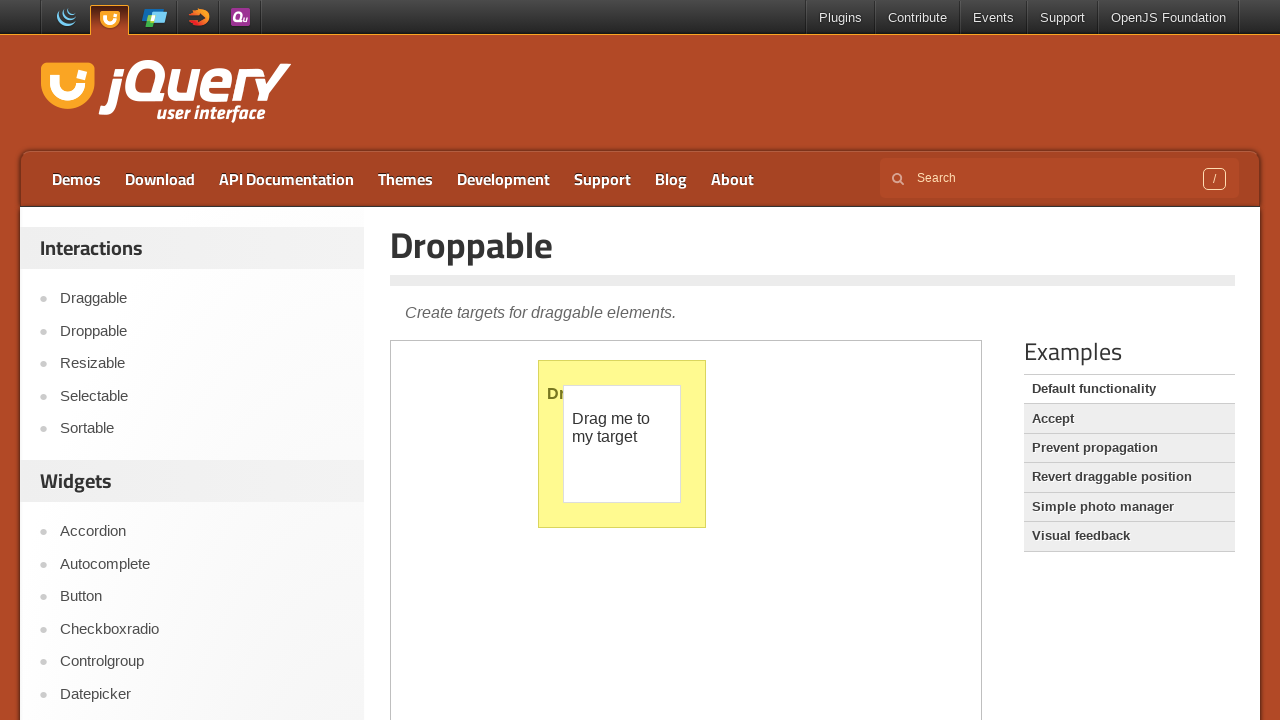